Tests that entered text is trimmed when editing a todo item

Starting URL: https://demo.playwright.dev/todomvc

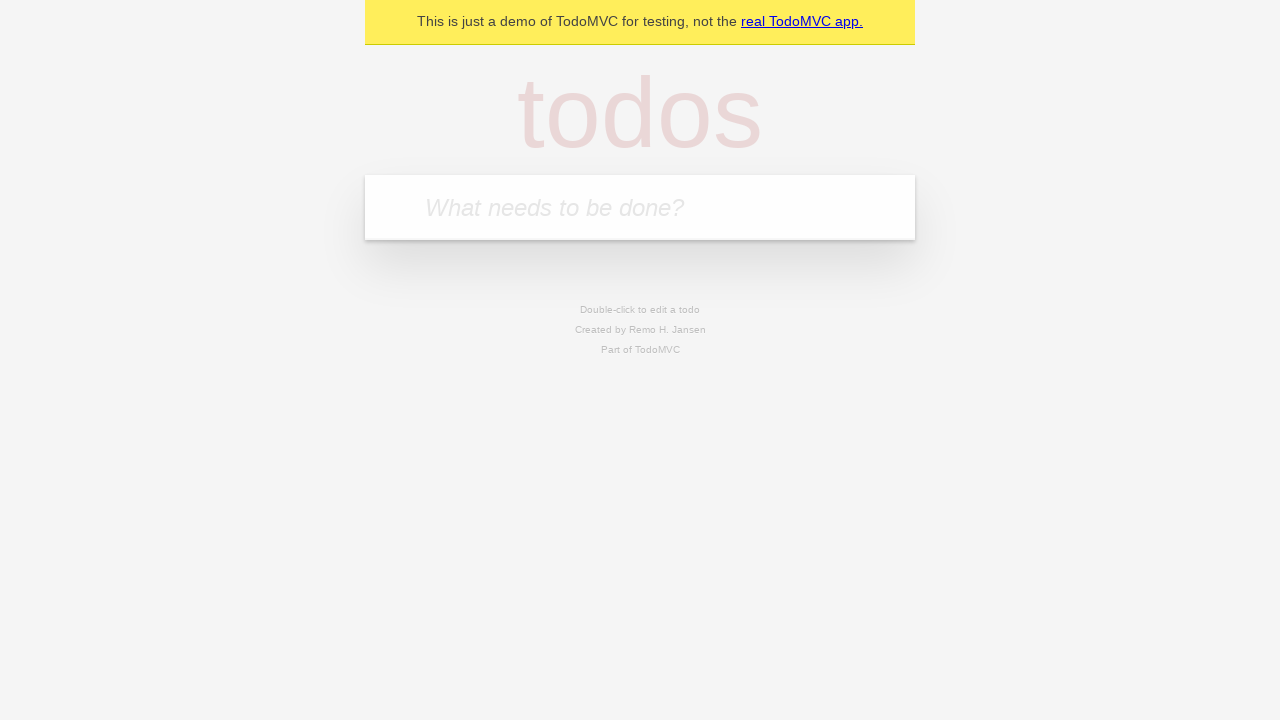

Filled todo input with 'buy some cheese' on internal:attr=[placeholder="What needs to be done?"i]
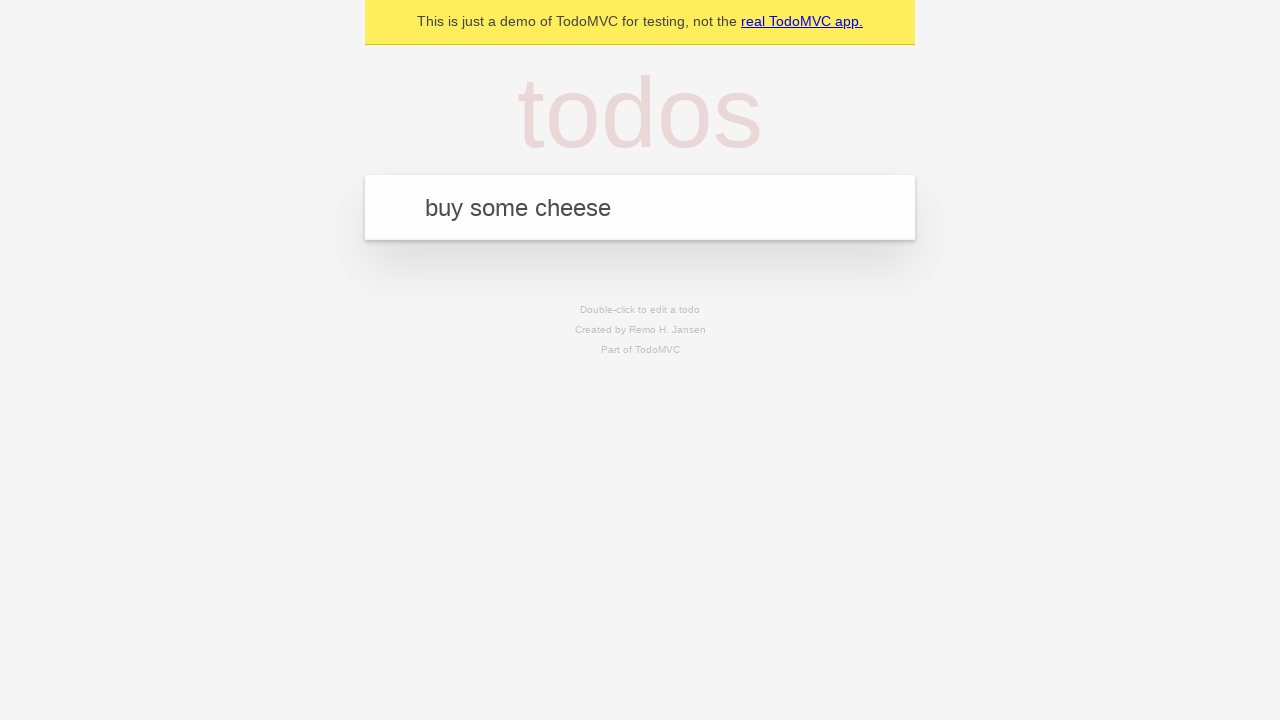

Pressed Enter to create first todo on internal:attr=[placeholder="What needs to be done?"i]
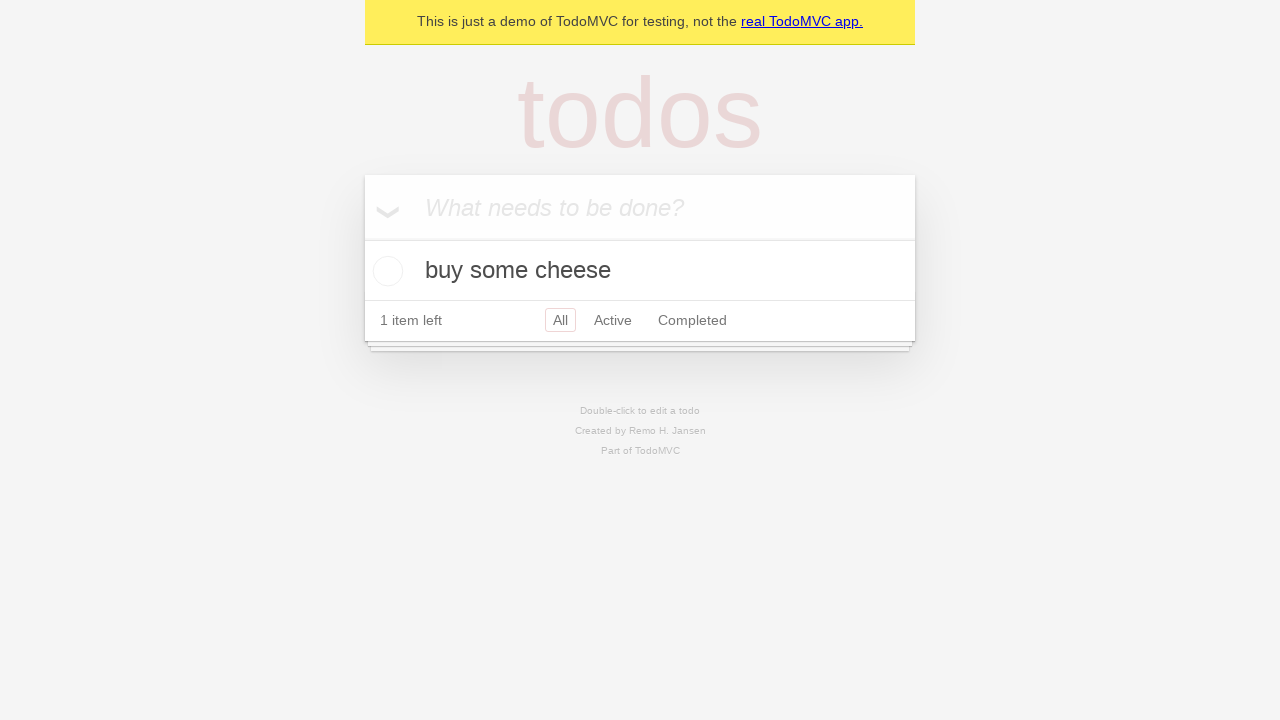

Filled todo input with 'feed the cat' on internal:attr=[placeholder="What needs to be done?"i]
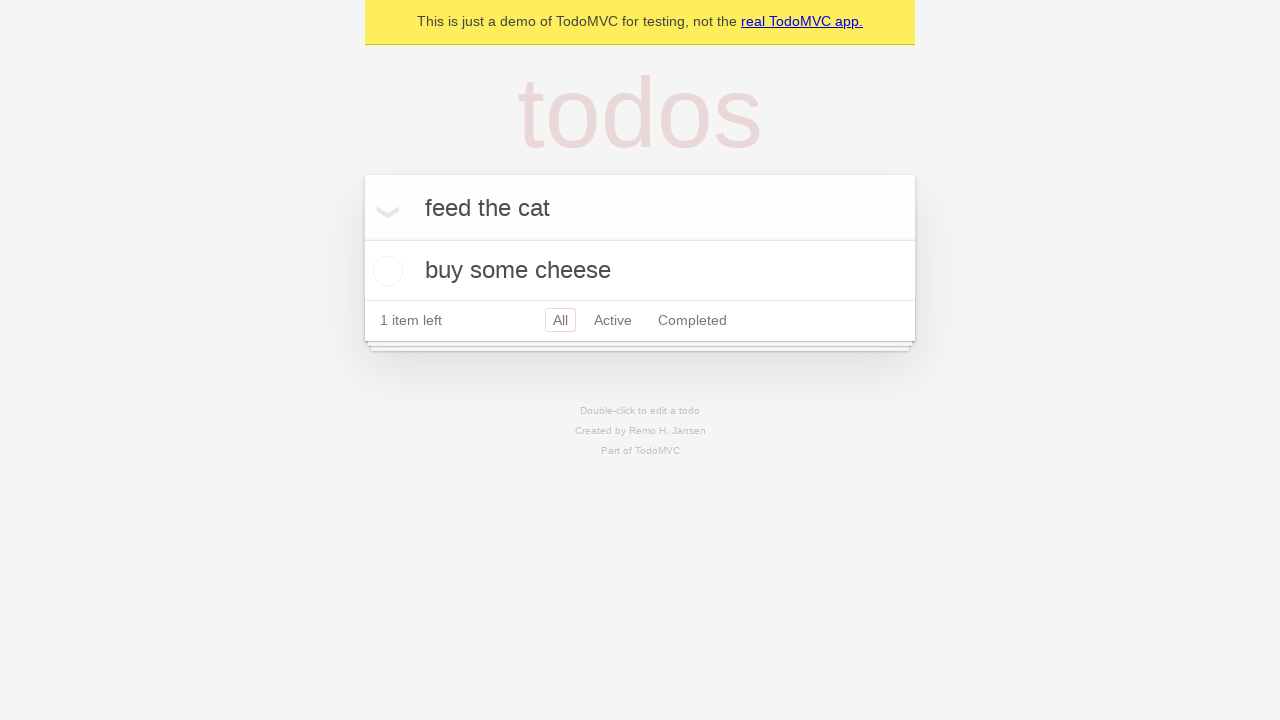

Pressed Enter to create second todo on internal:attr=[placeholder="What needs to be done?"i]
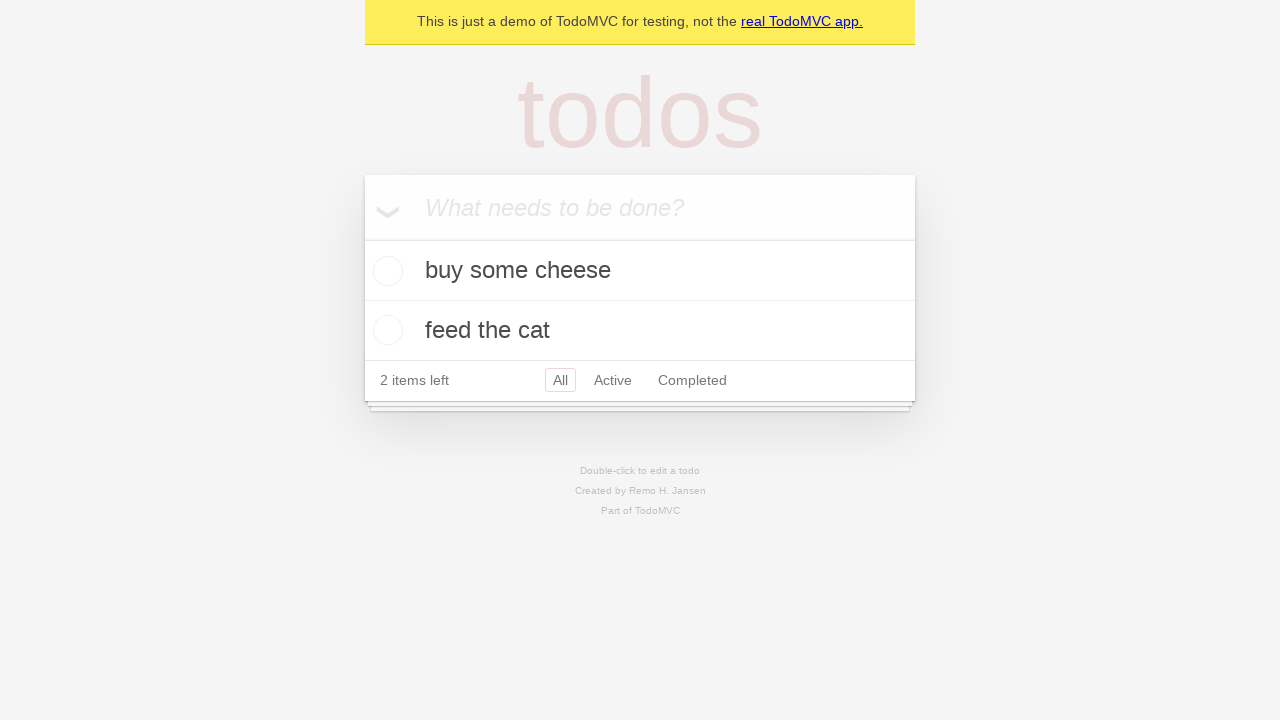

Filled todo input with 'book a doctors appointment' on internal:attr=[placeholder="What needs to be done?"i]
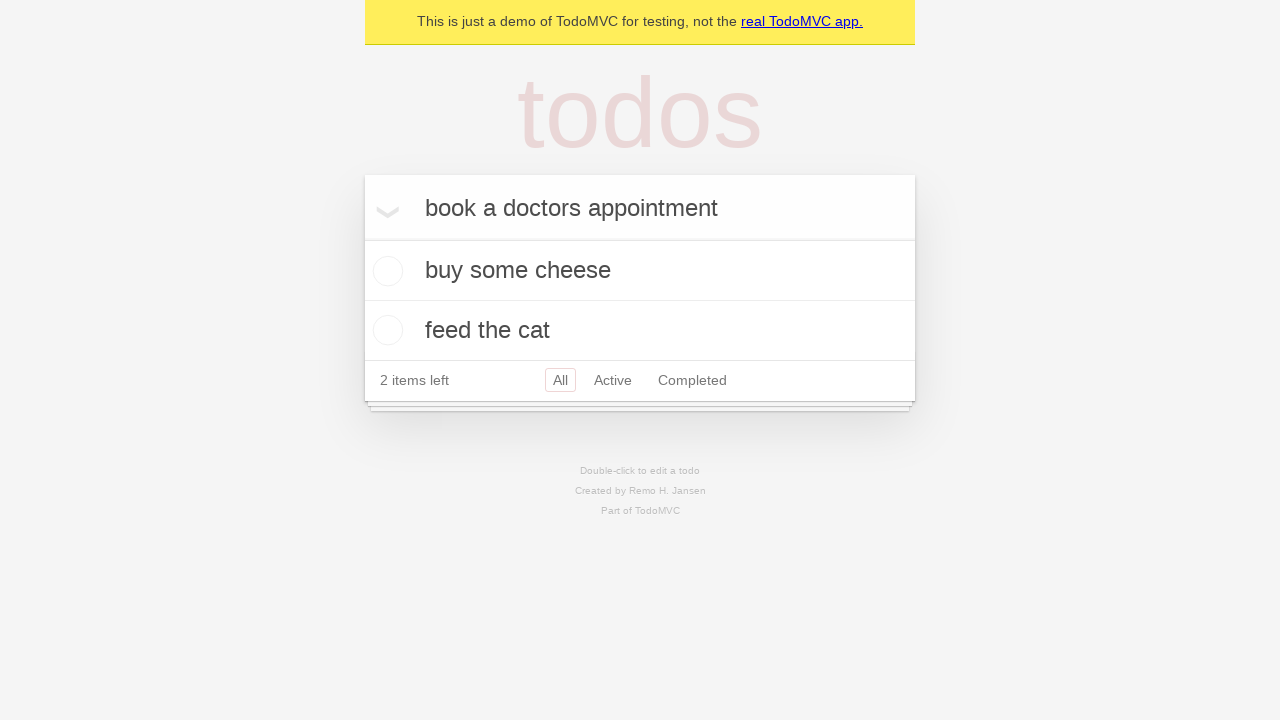

Pressed Enter to create third todo on internal:attr=[placeholder="What needs to be done?"i]
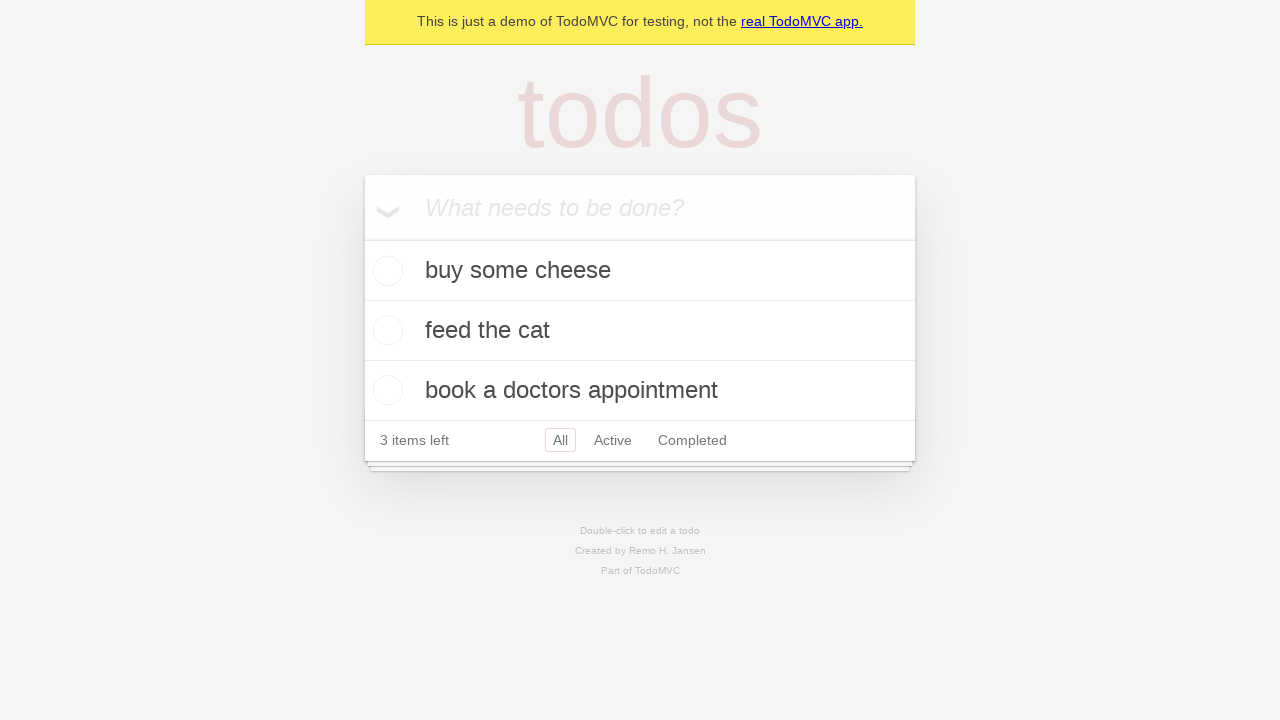

Double-clicked second todo item to enter edit mode at (640, 331) on internal:testid=[data-testid="todo-item"s] >> nth=1
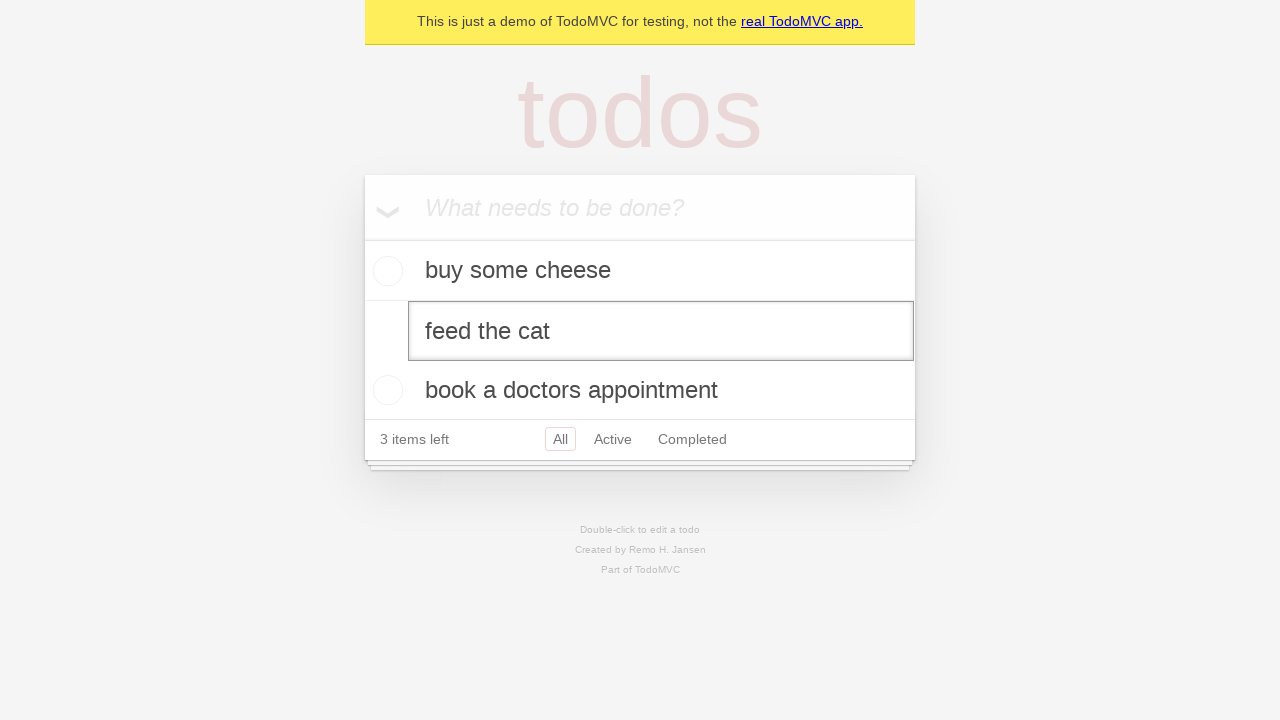

Filled edit textbox with text containing extra leading and trailing spaces on internal:testid=[data-testid="todo-item"s] >> nth=1 >> internal:role=textbox[nam
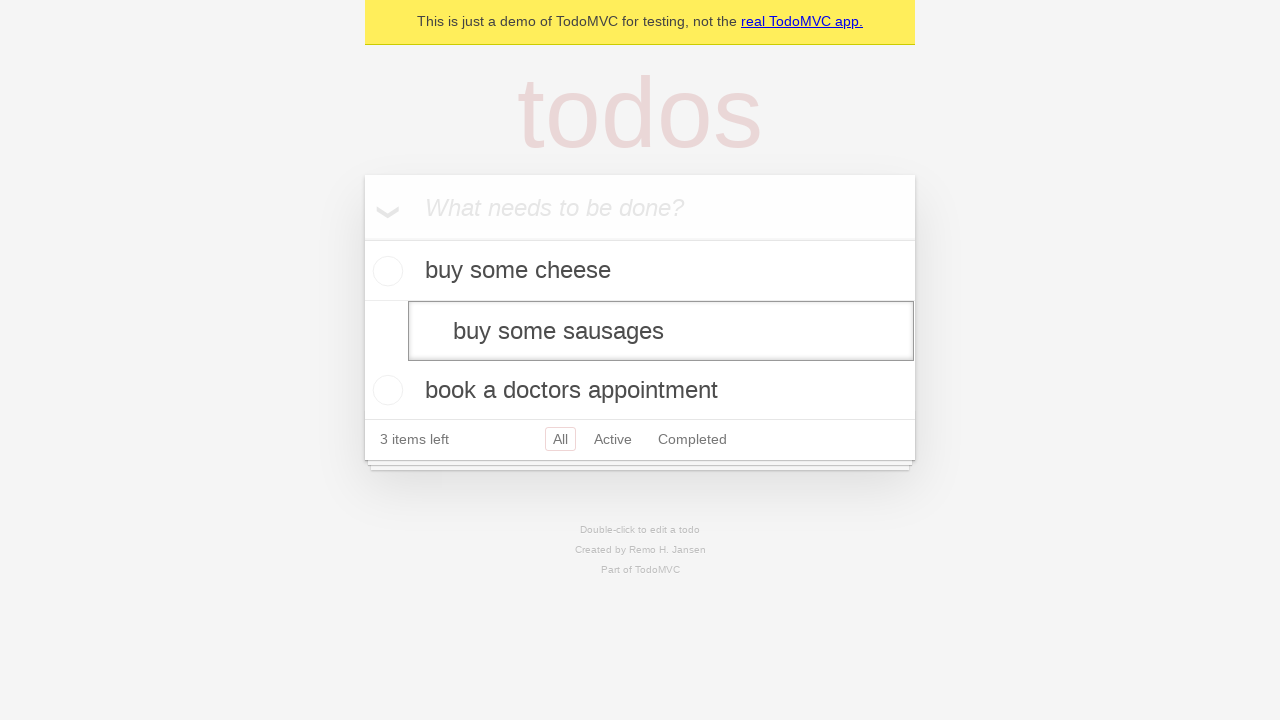

Pressed Enter to save edited todo and verify text is trimmed on internal:testid=[data-testid="todo-item"s] >> nth=1 >> internal:role=textbox[nam
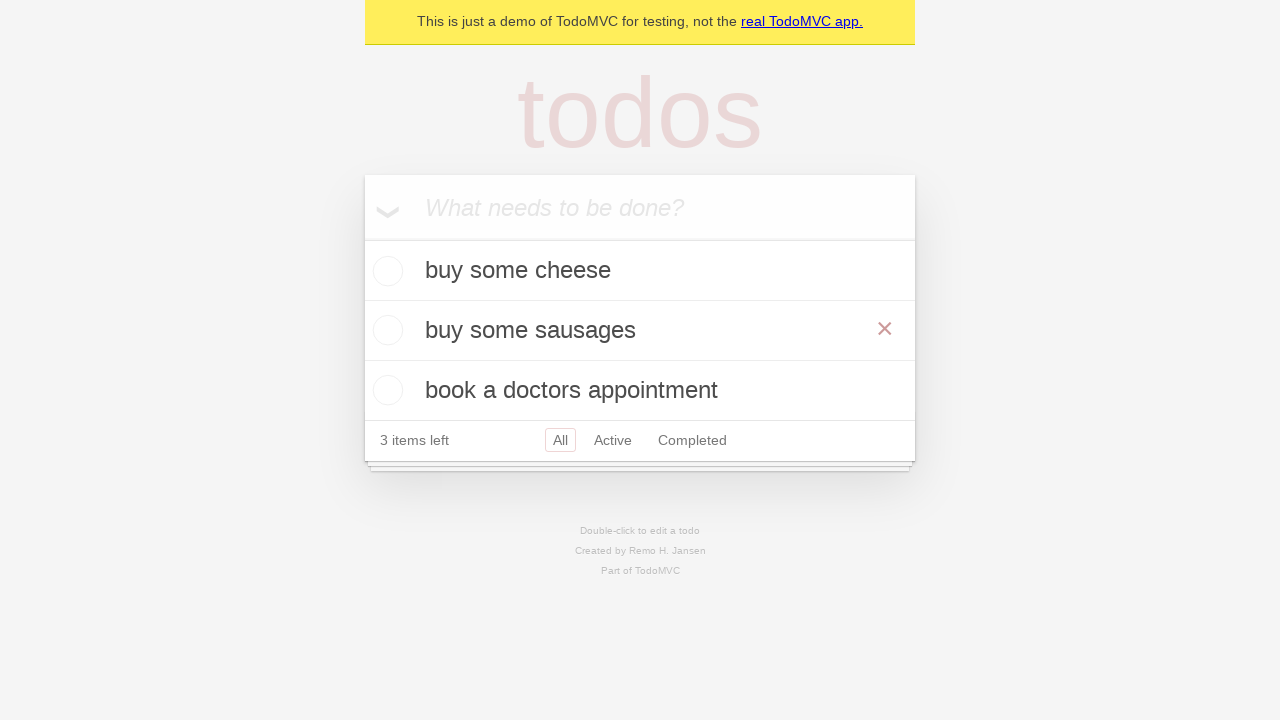

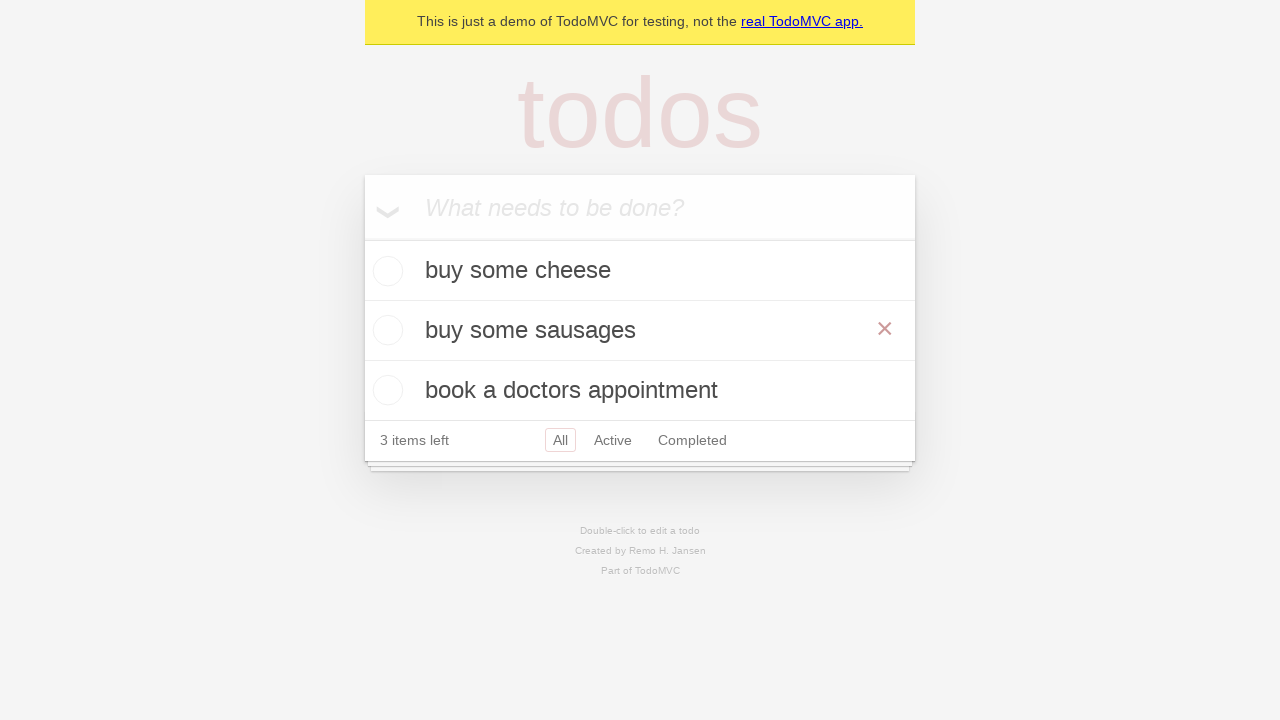